Tests dropdown selection functionality by accessing a country dropdown, iterating through all available options, and verifying they can be retrieved

Starting URL: https://testautomationpractice.blogspot.com/

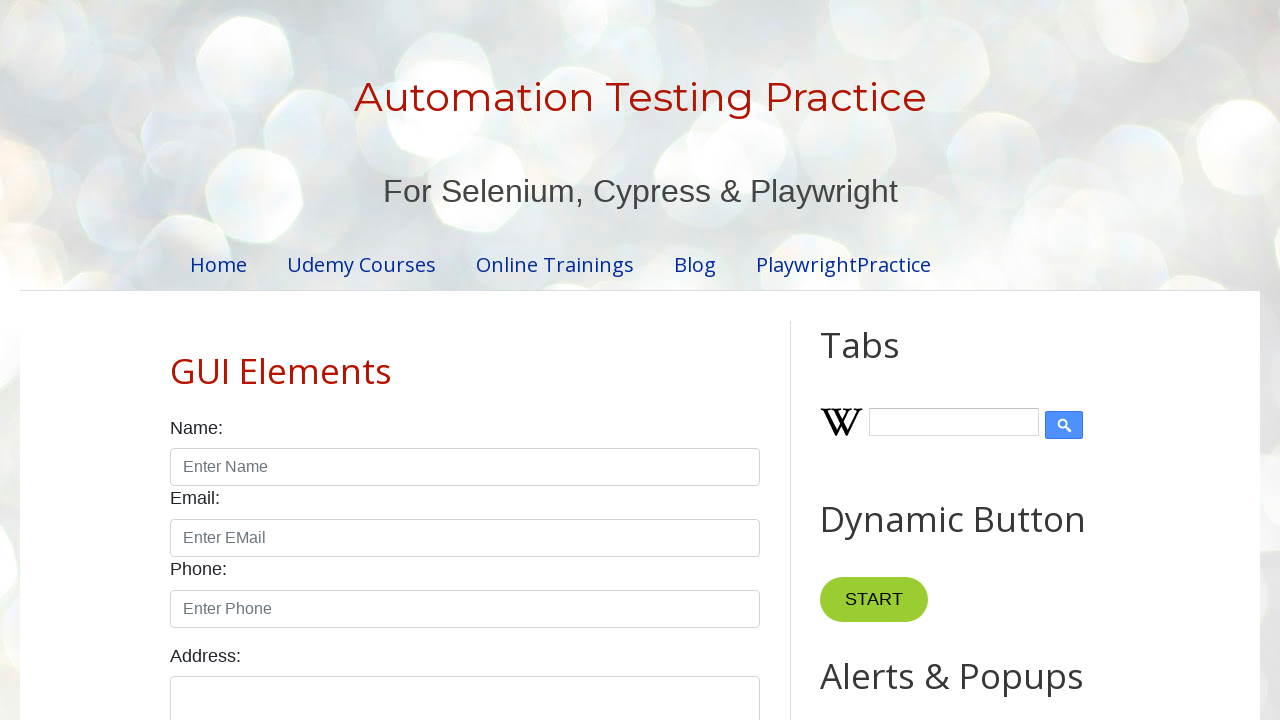

Navigated to test automation practice website
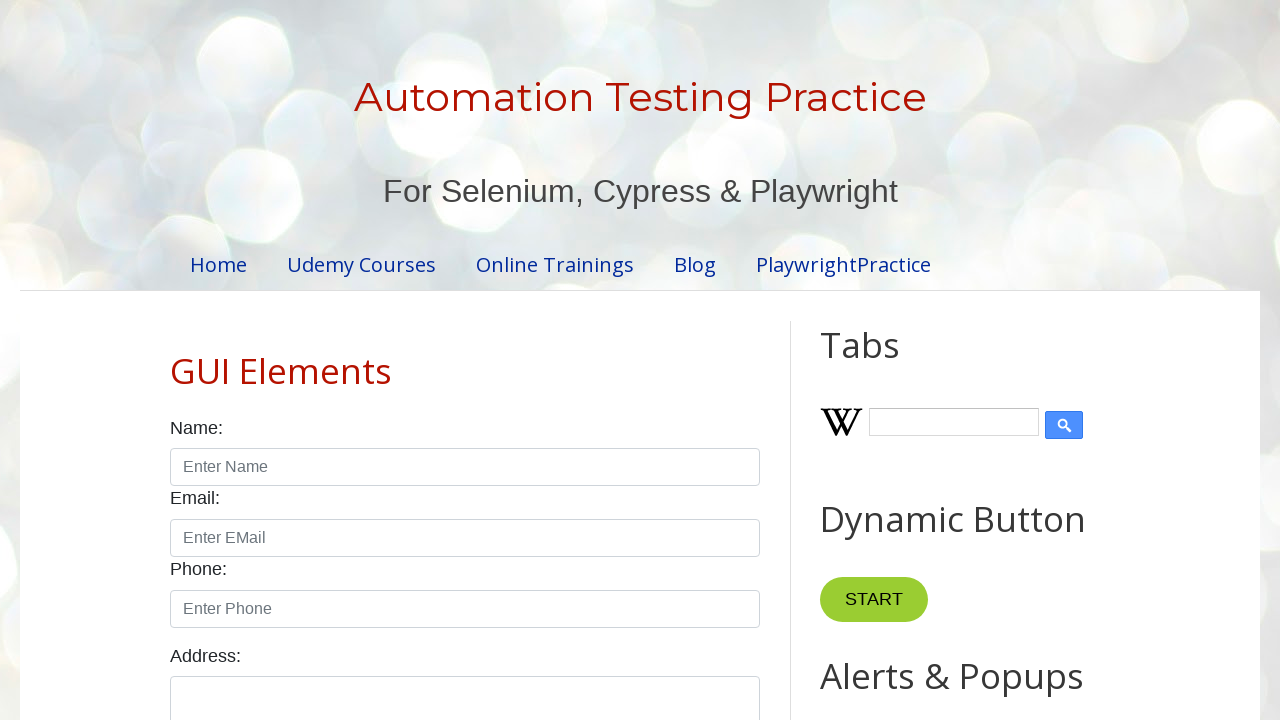

Located country dropdown element
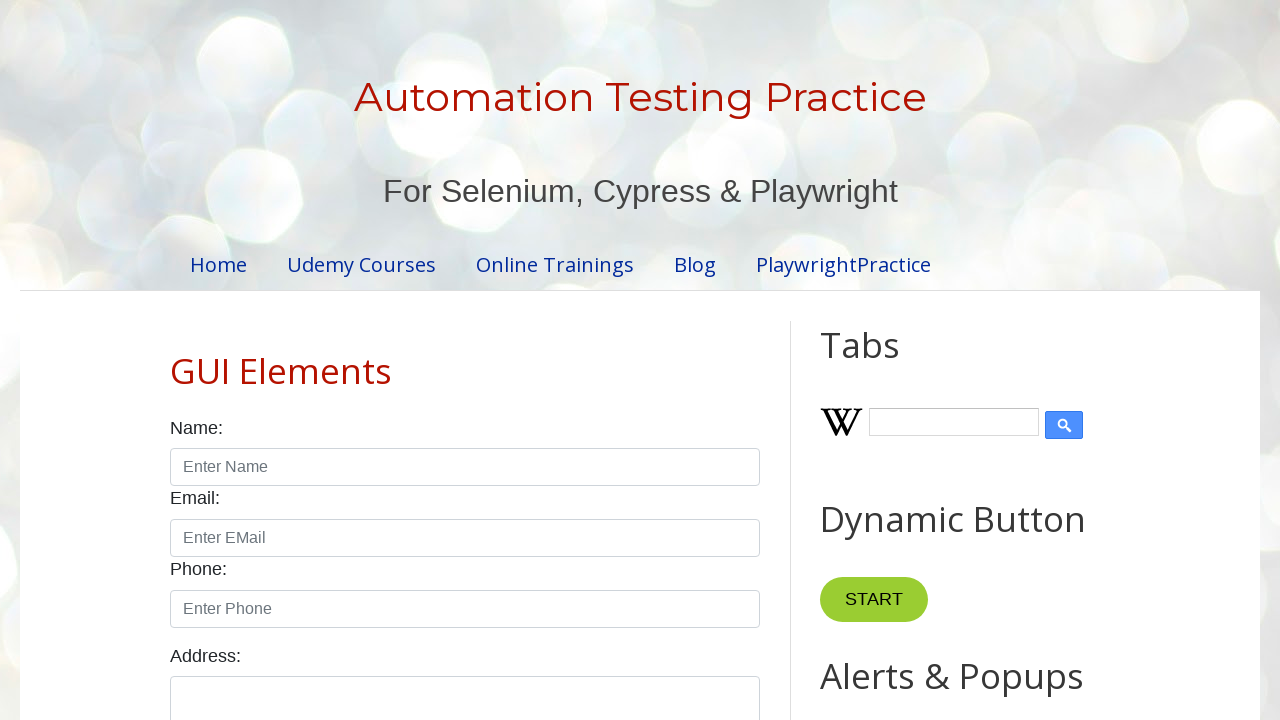

Retrieved all options from country dropdown
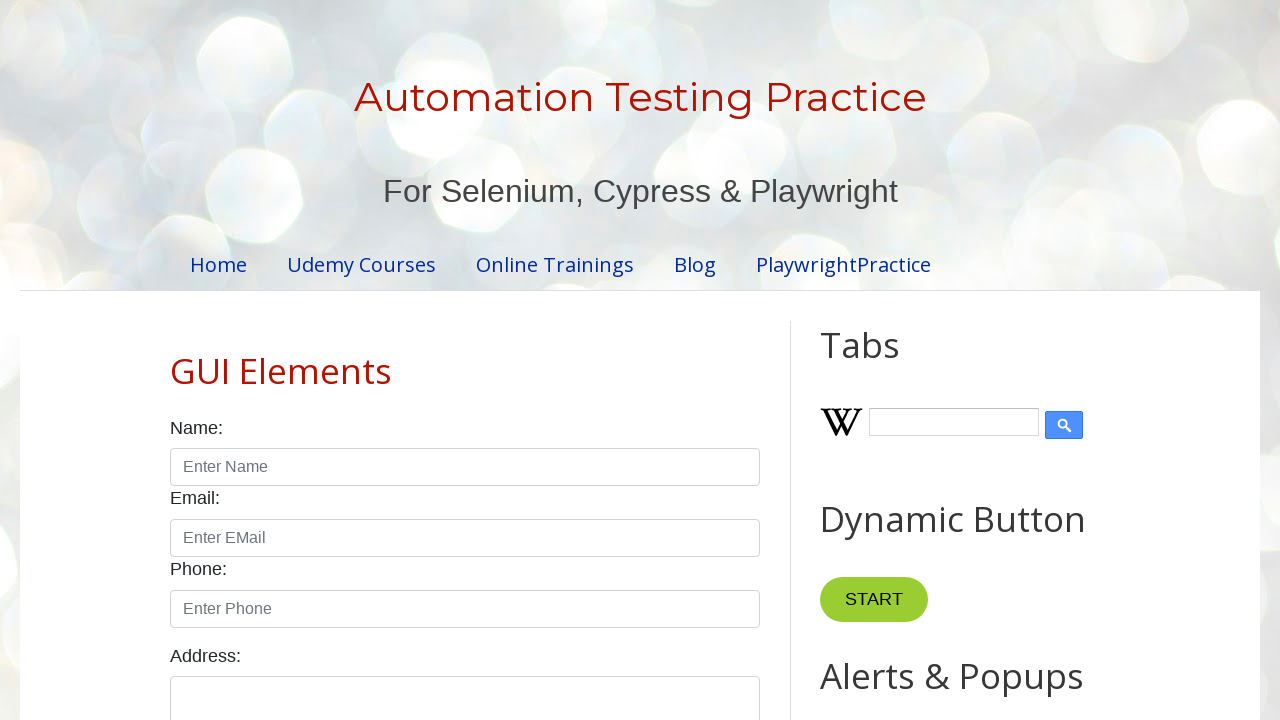

Found 10 total options in the dropdown menu
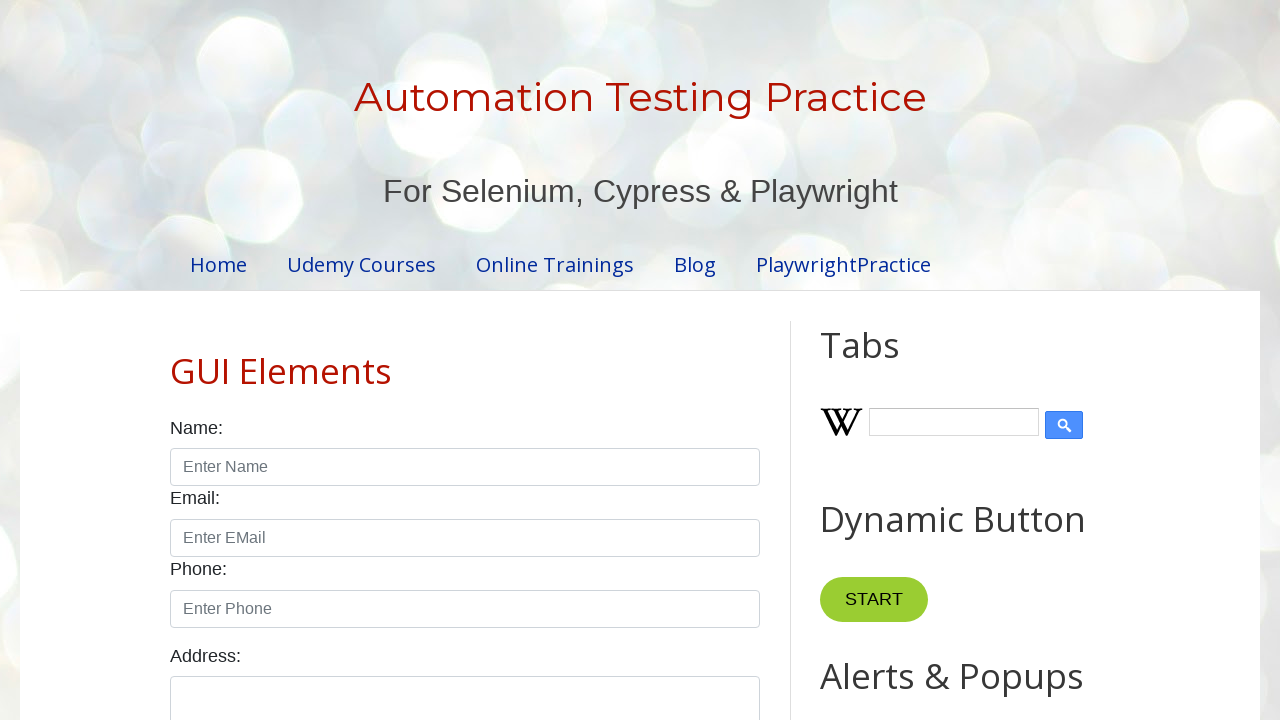

Retrieved dropdown option: 
        United States
      
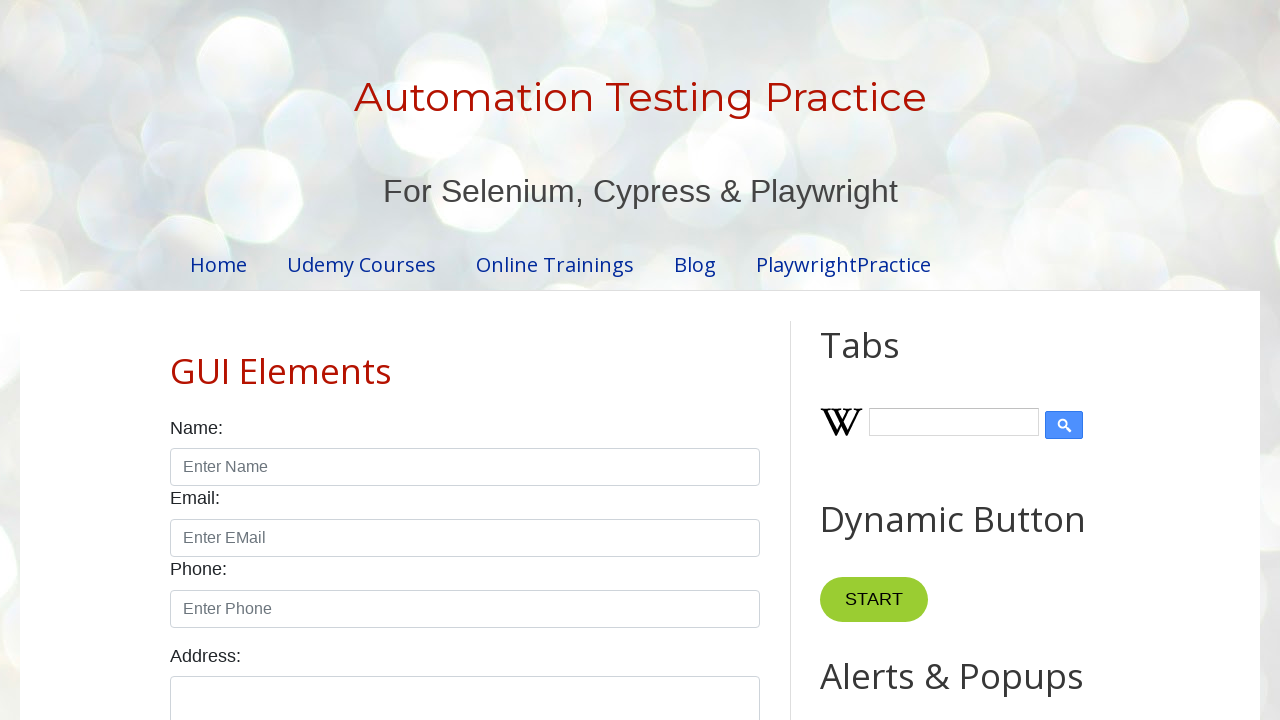

Retrieved dropdown option: 
        Canada
      
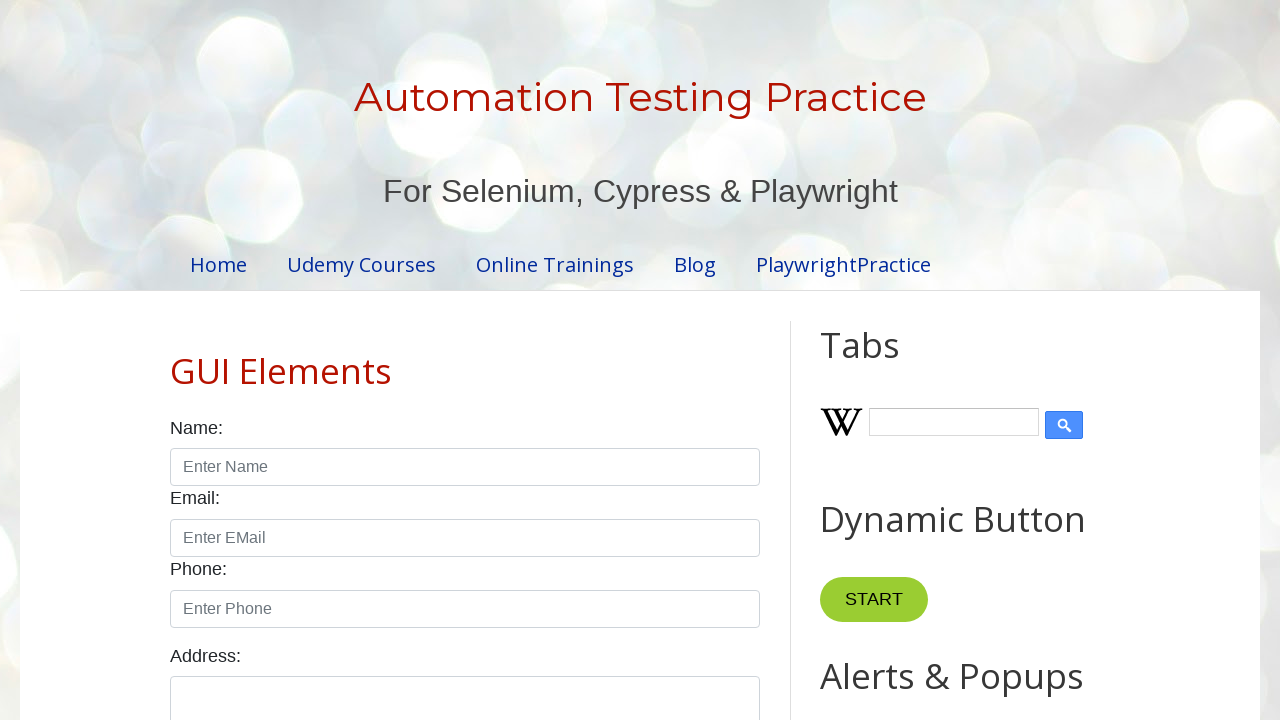

Retrieved dropdown option: 
        United Kingdom
      
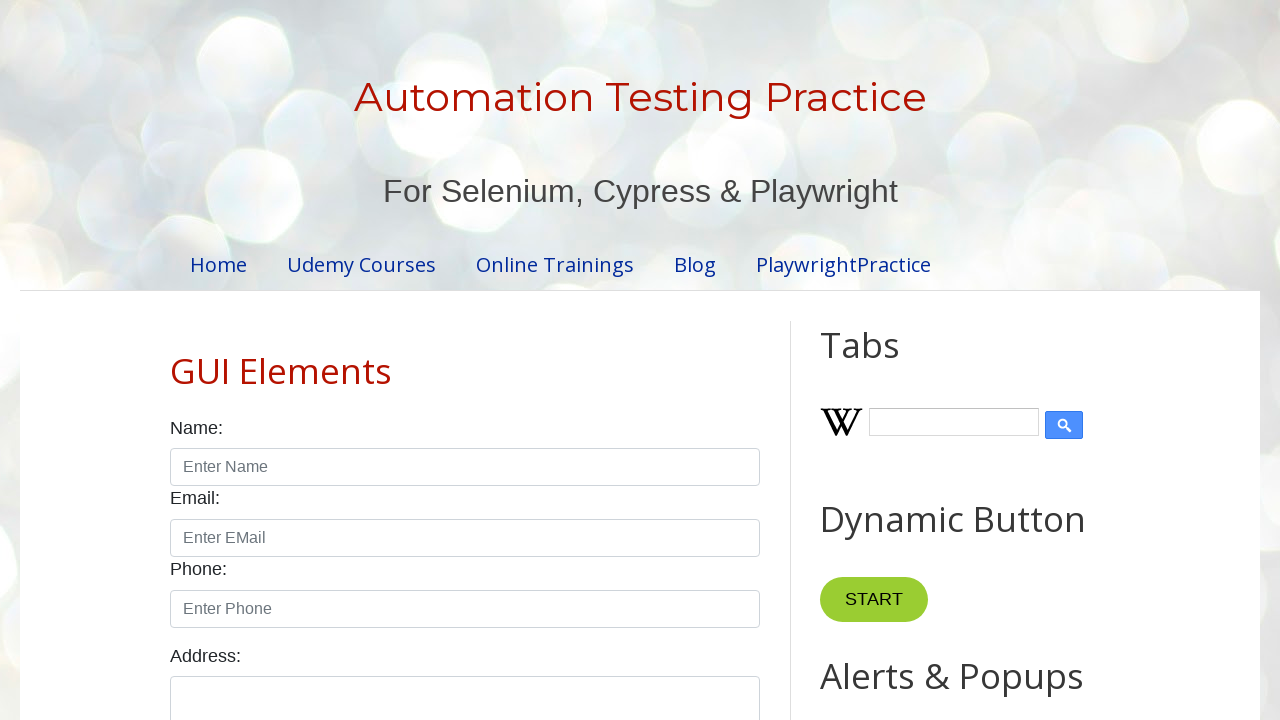

Retrieved dropdown option: 
        Germany
      
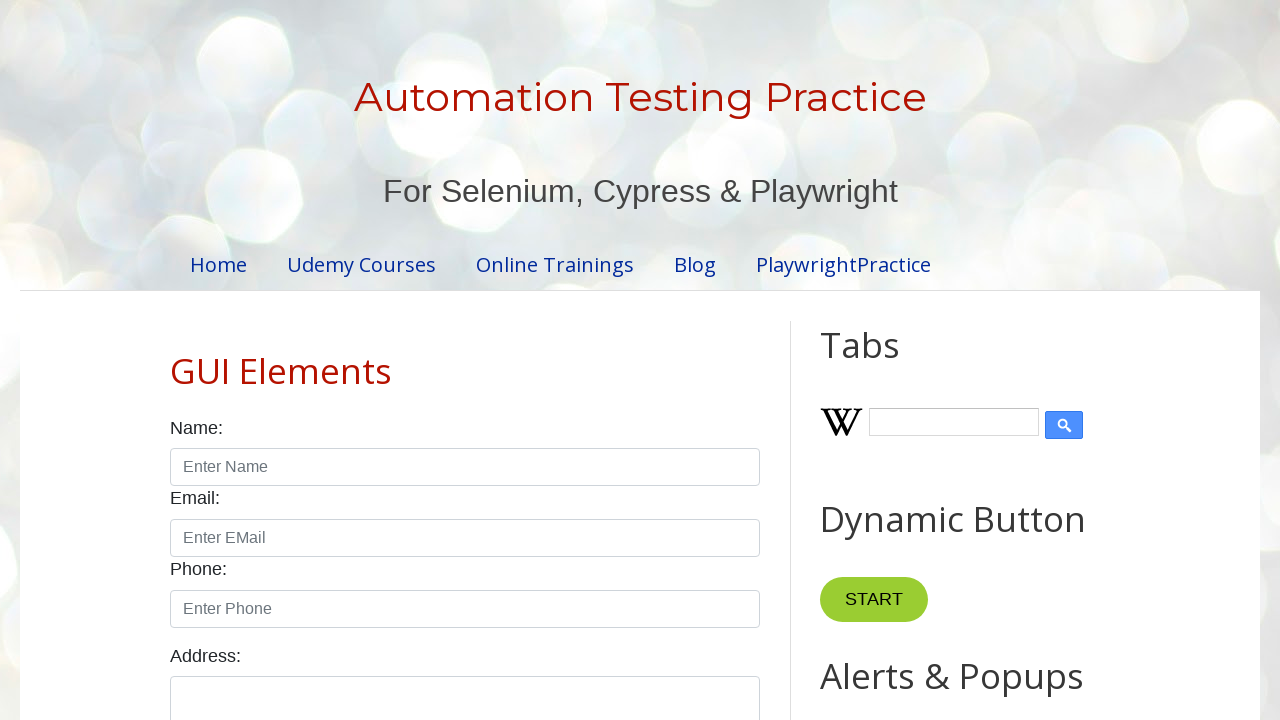

Retrieved dropdown option: 
        France
      
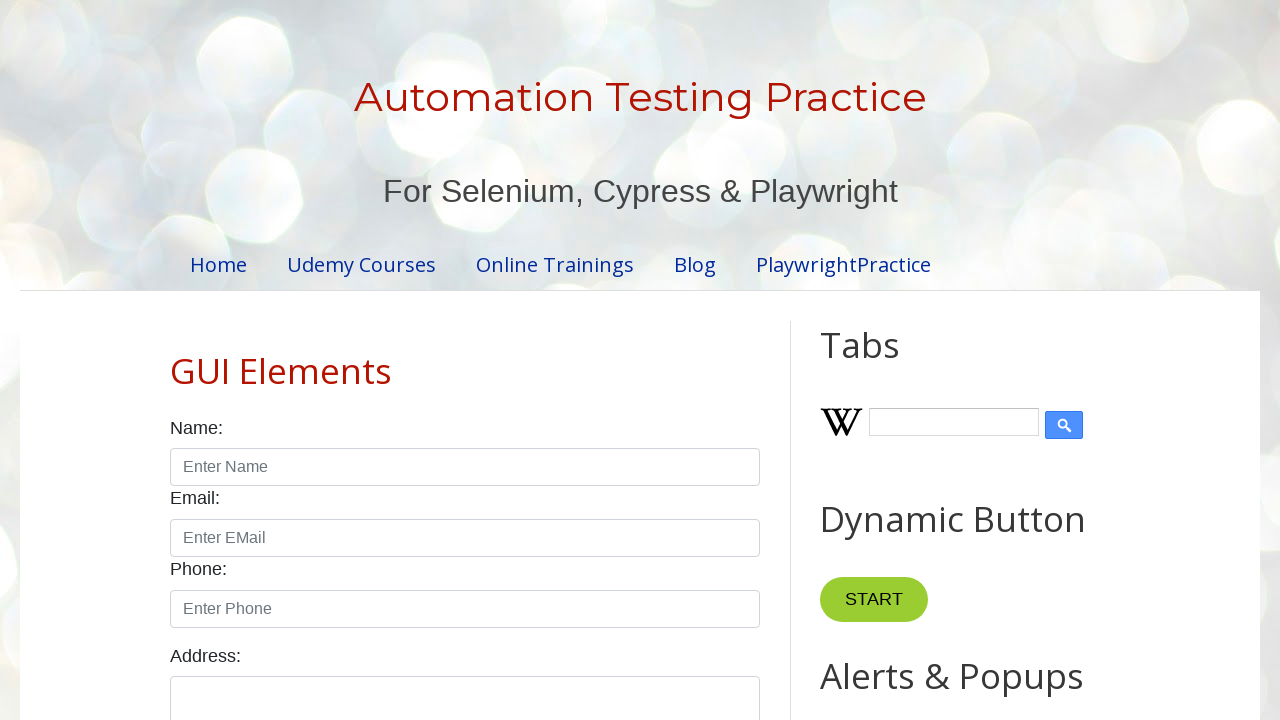

Retrieved dropdown option: 
        Australia
      
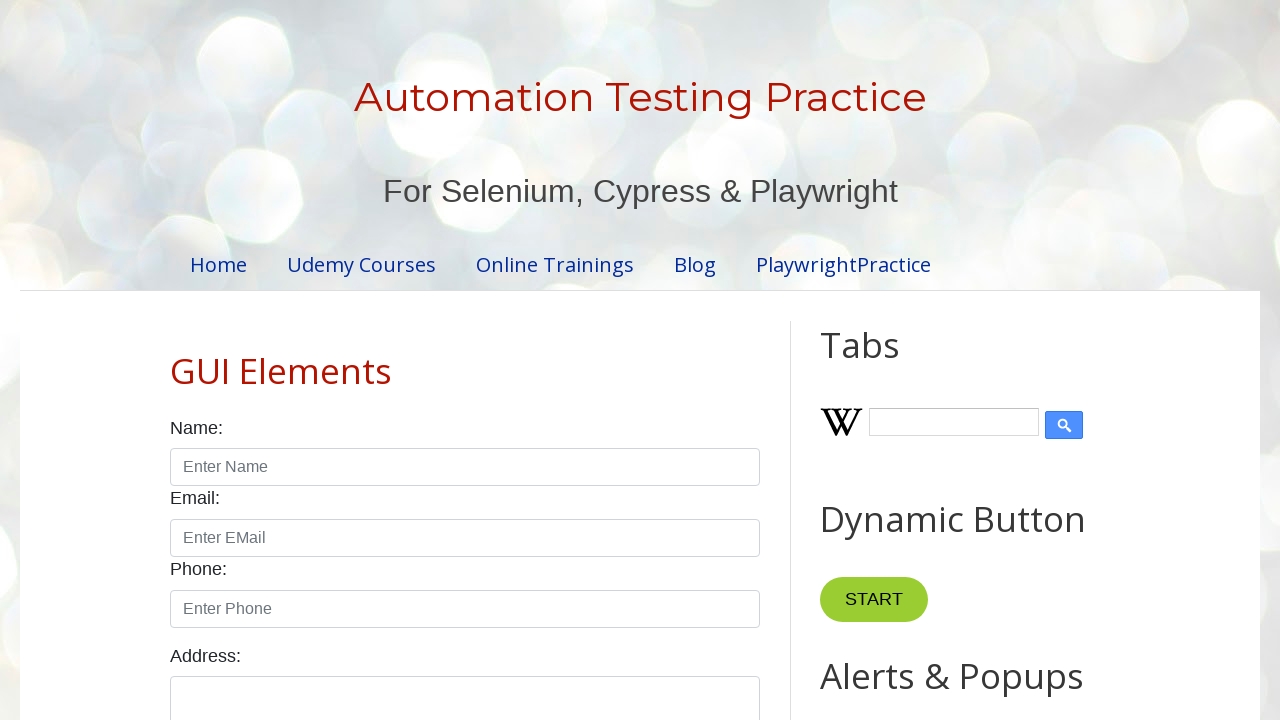

Retrieved dropdown option: 
        Japan
      
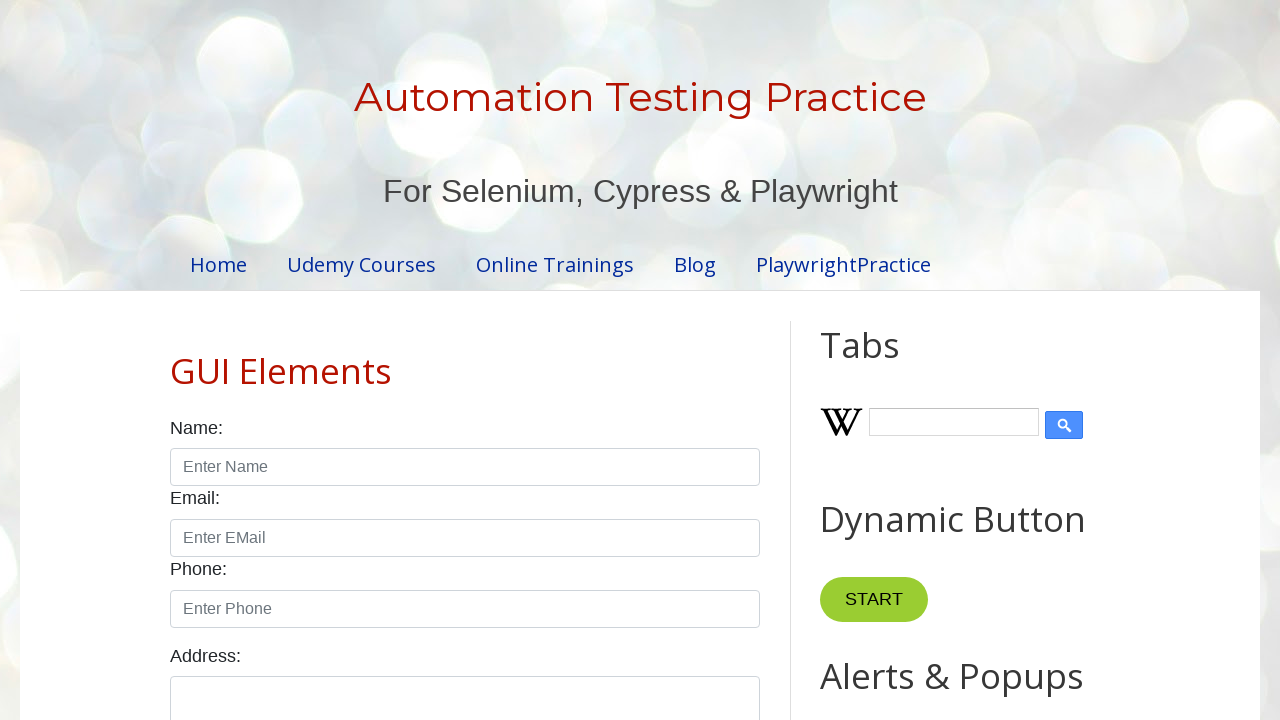

Retrieved dropdown option: 
        China
      
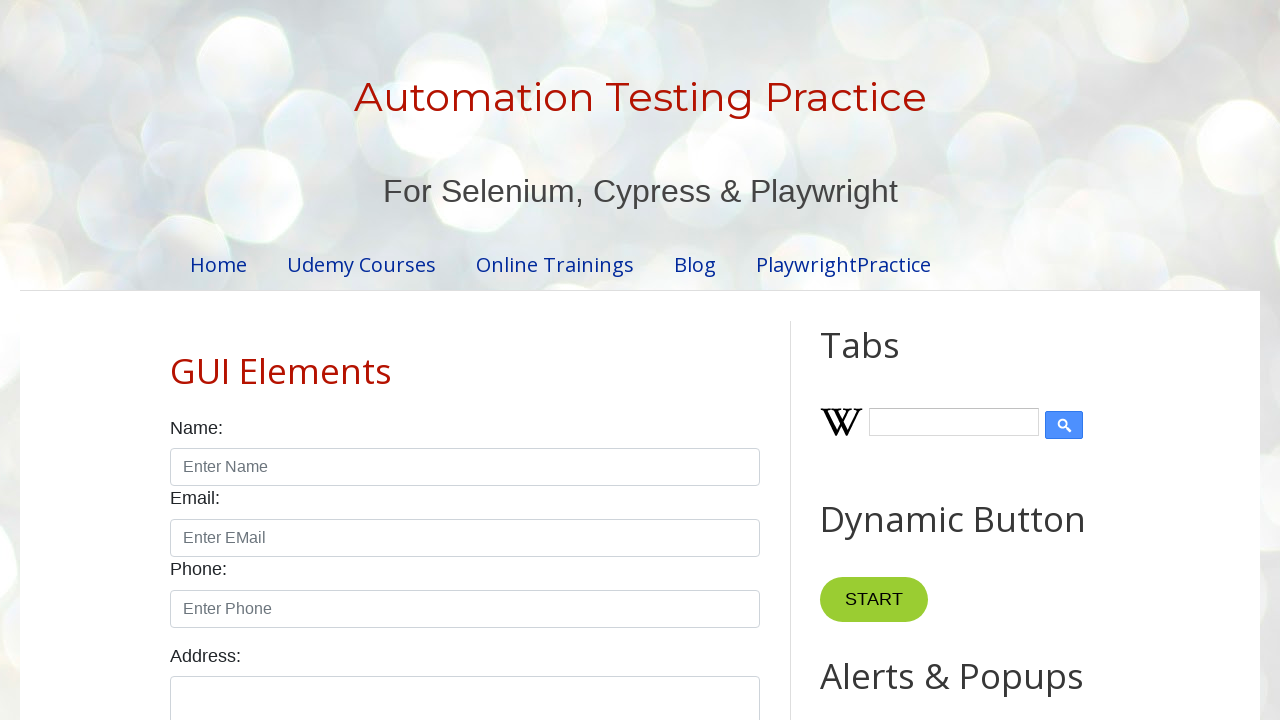

Retrieved dropdown option: 
        Brazil
      
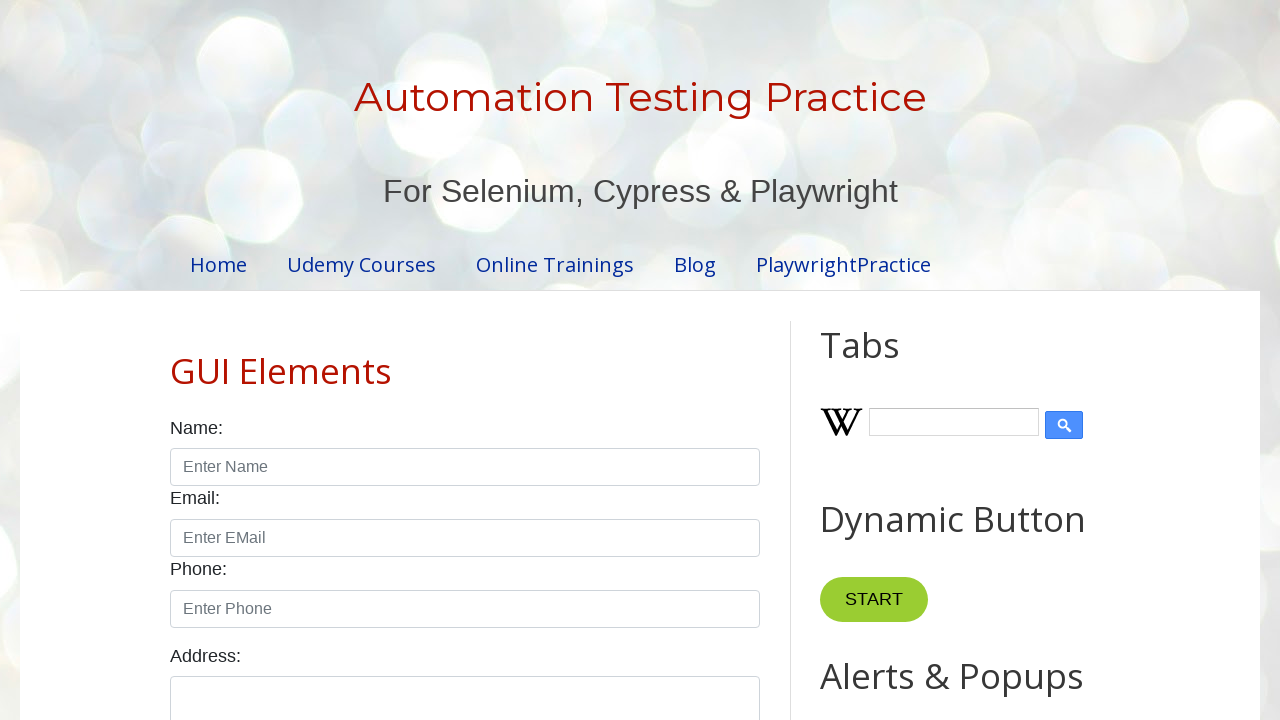

Retrieved dropdown option: 
        India
      
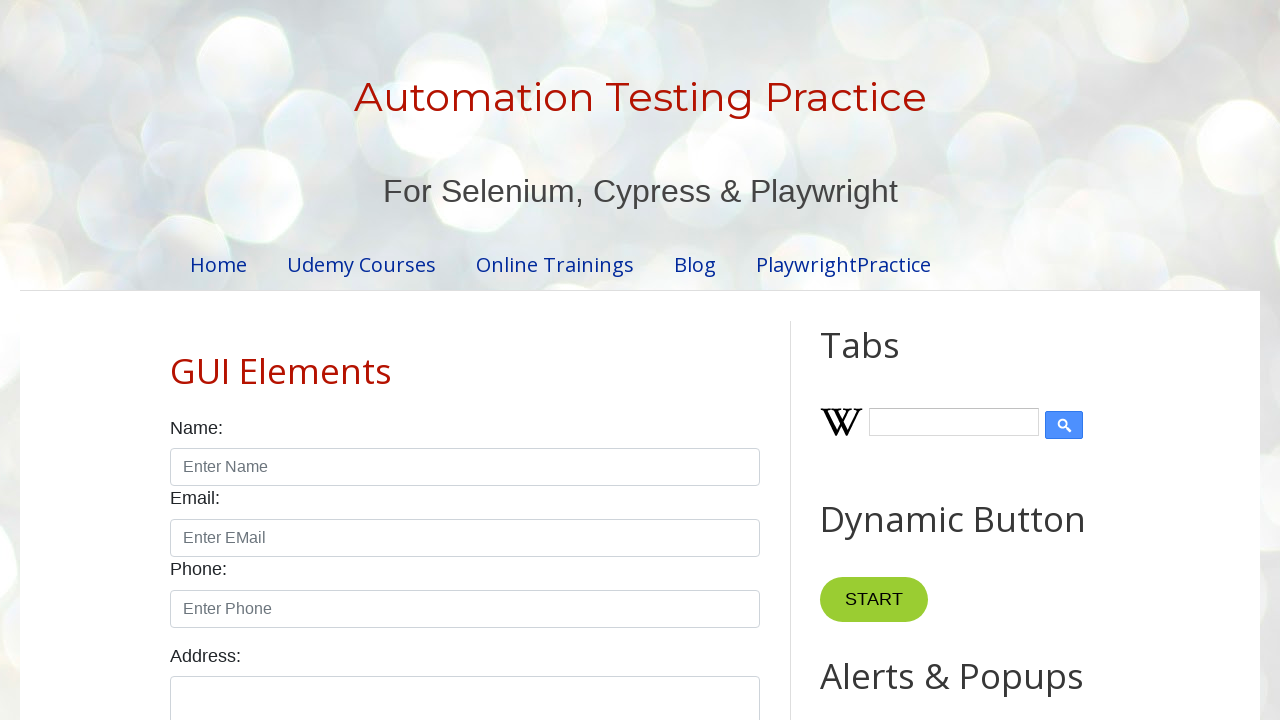

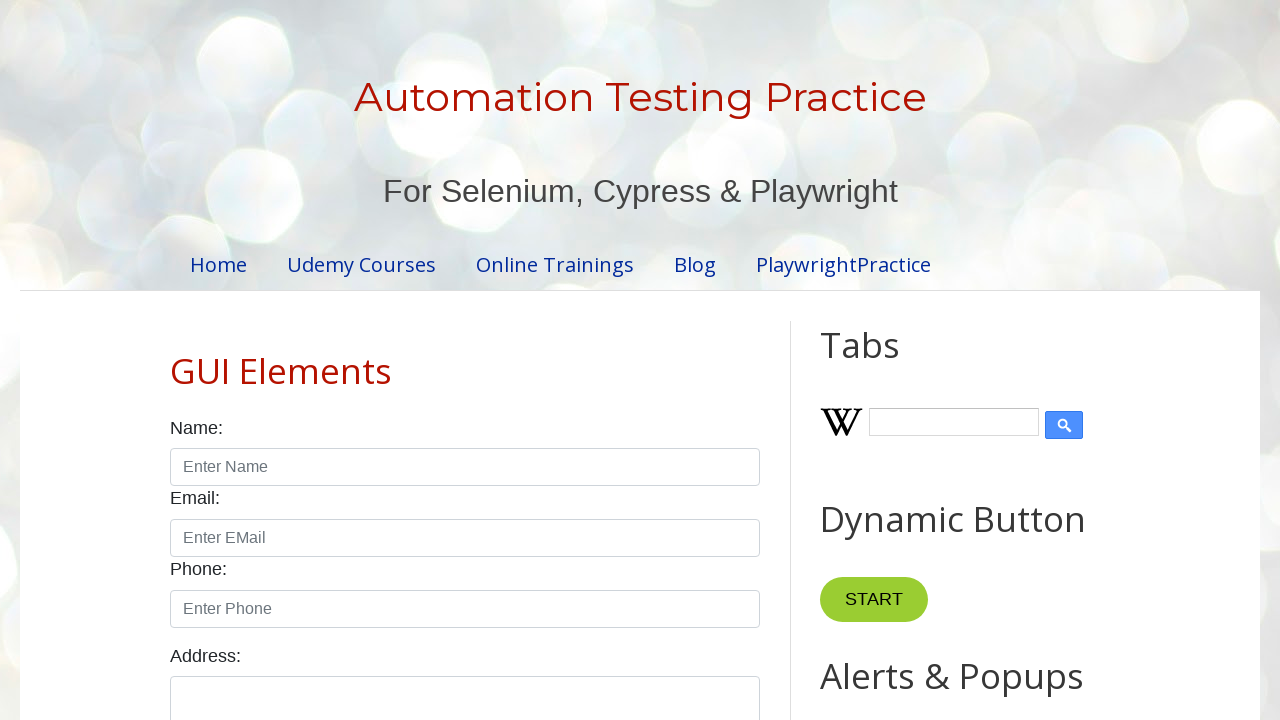